Tests popup window handling by clicking a link that opens a new window and verifying window handles

Starting URL: http://omayo.blogspot.com/

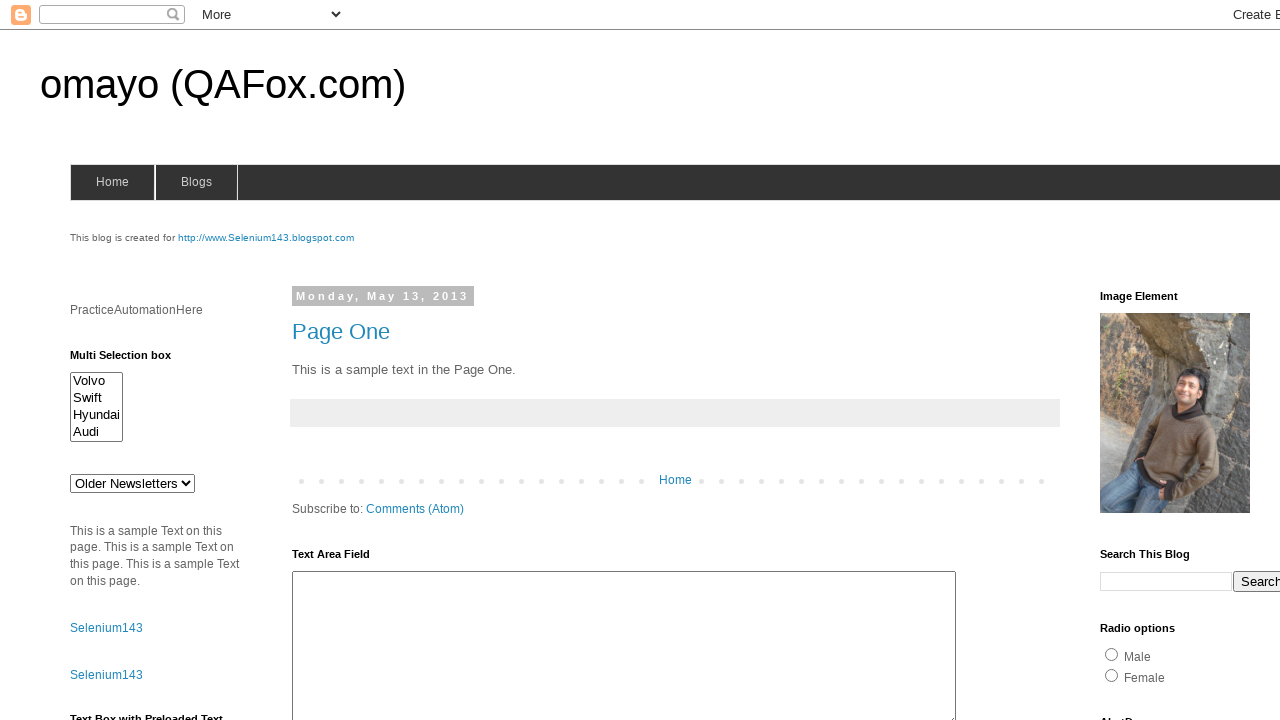

Clicked link to open a popup window at (132, 360) on text=Open a popup window
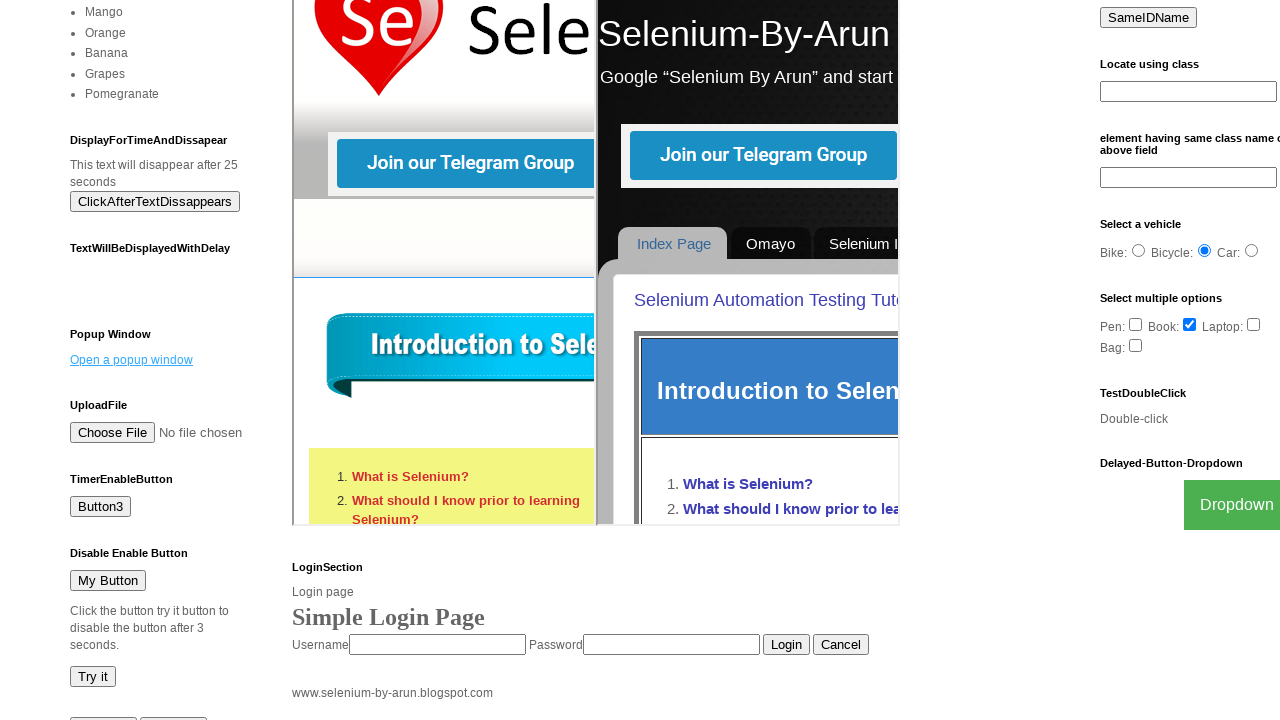

Waited 2 seconds for popup window to open
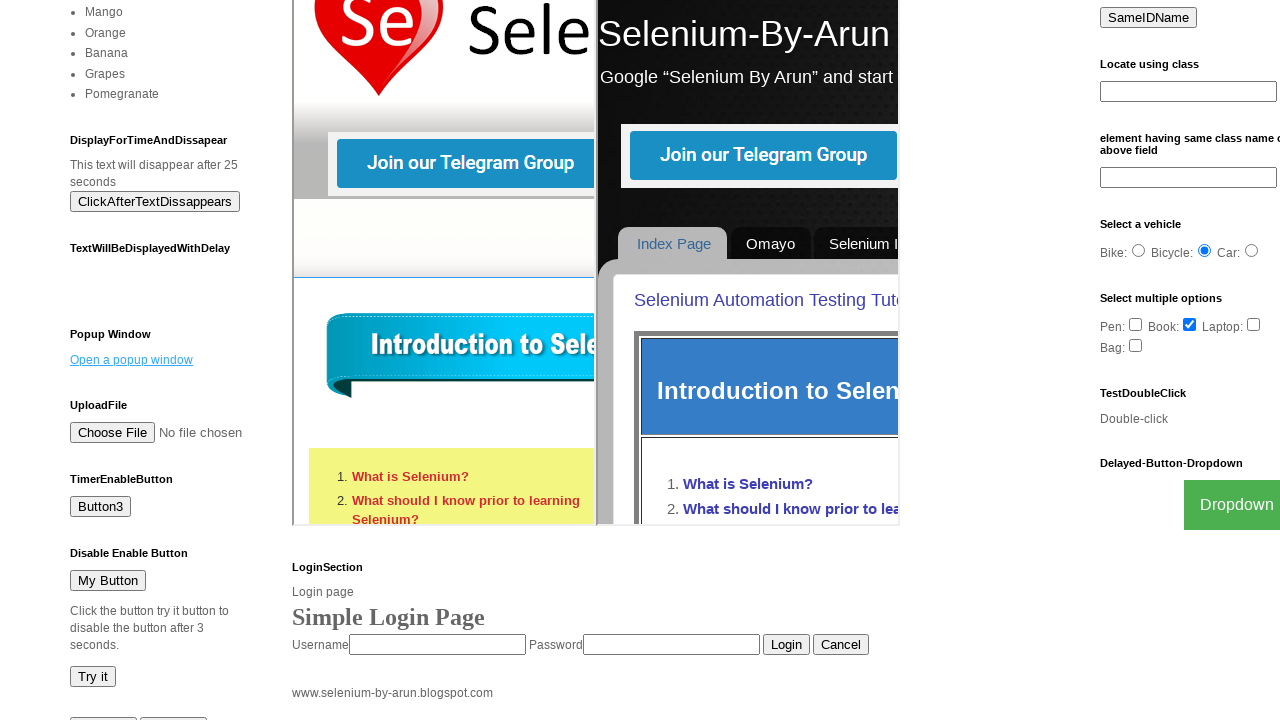

Retrieved all open windows - total count: 2
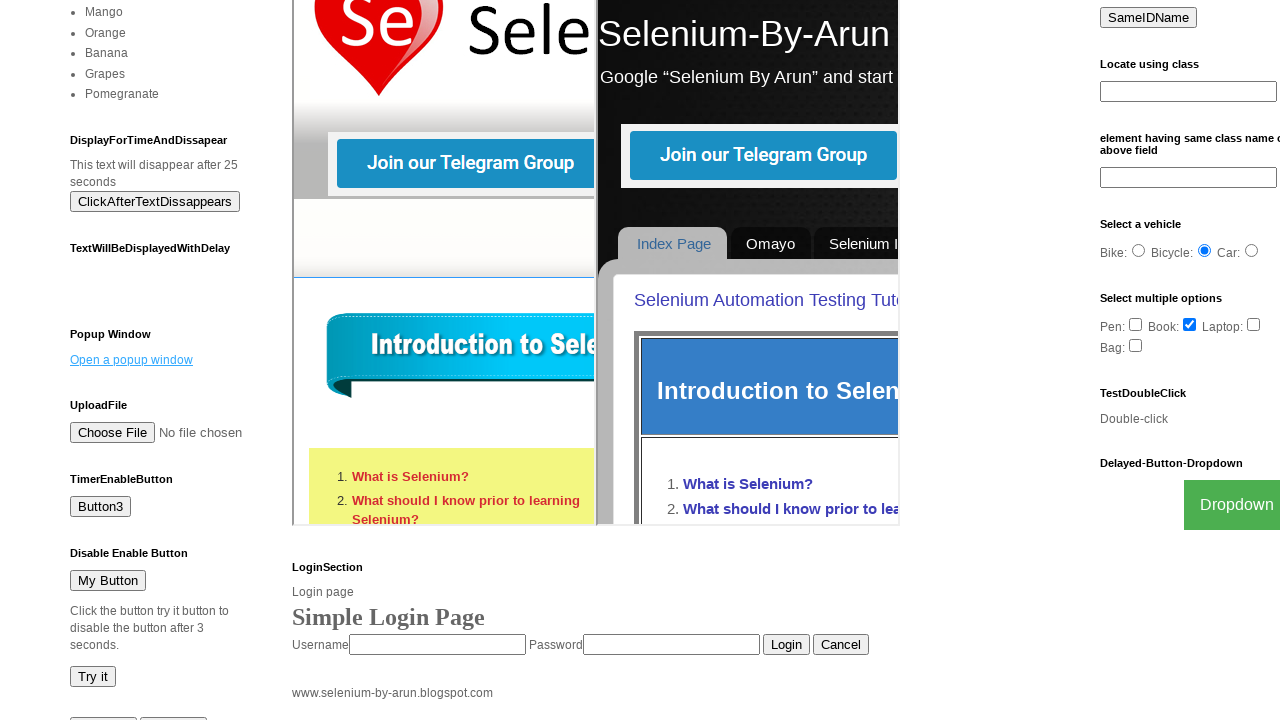

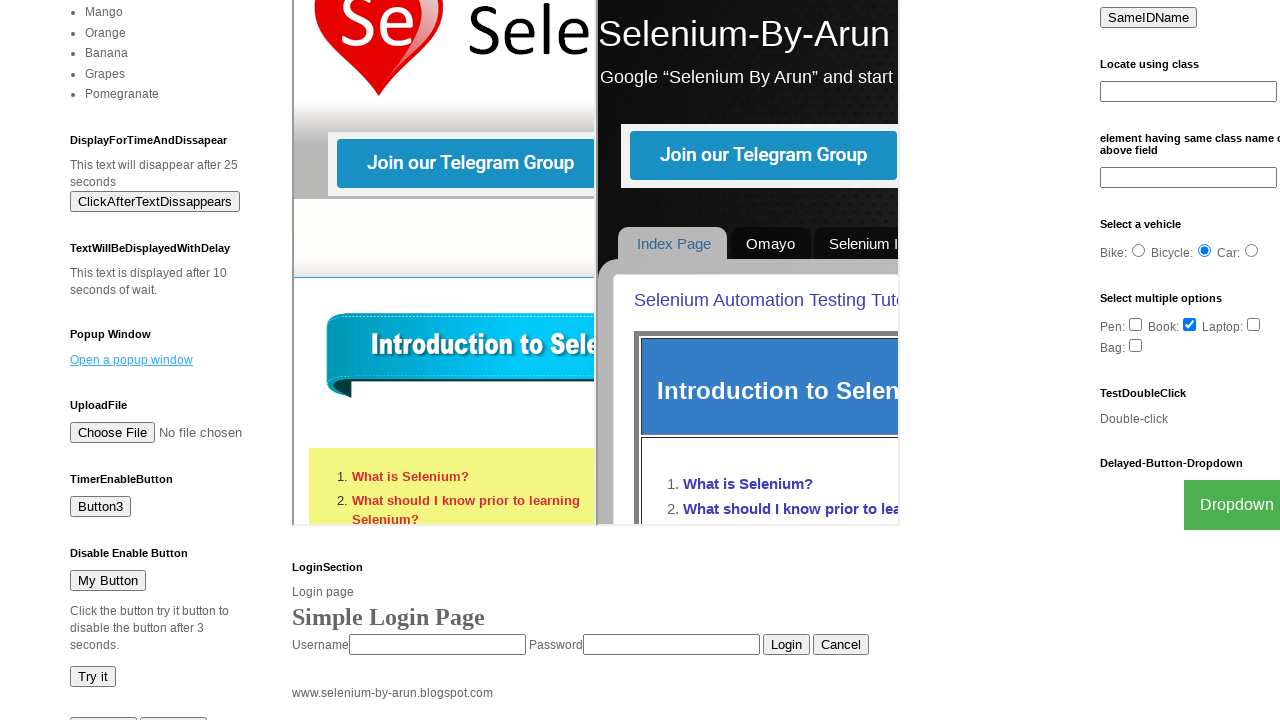